Tests the ASH Store link in the hamburger menu by clicking the menu toggle, scrolling down and navigating to the store section

Starting URL: https://www.hematology.org/

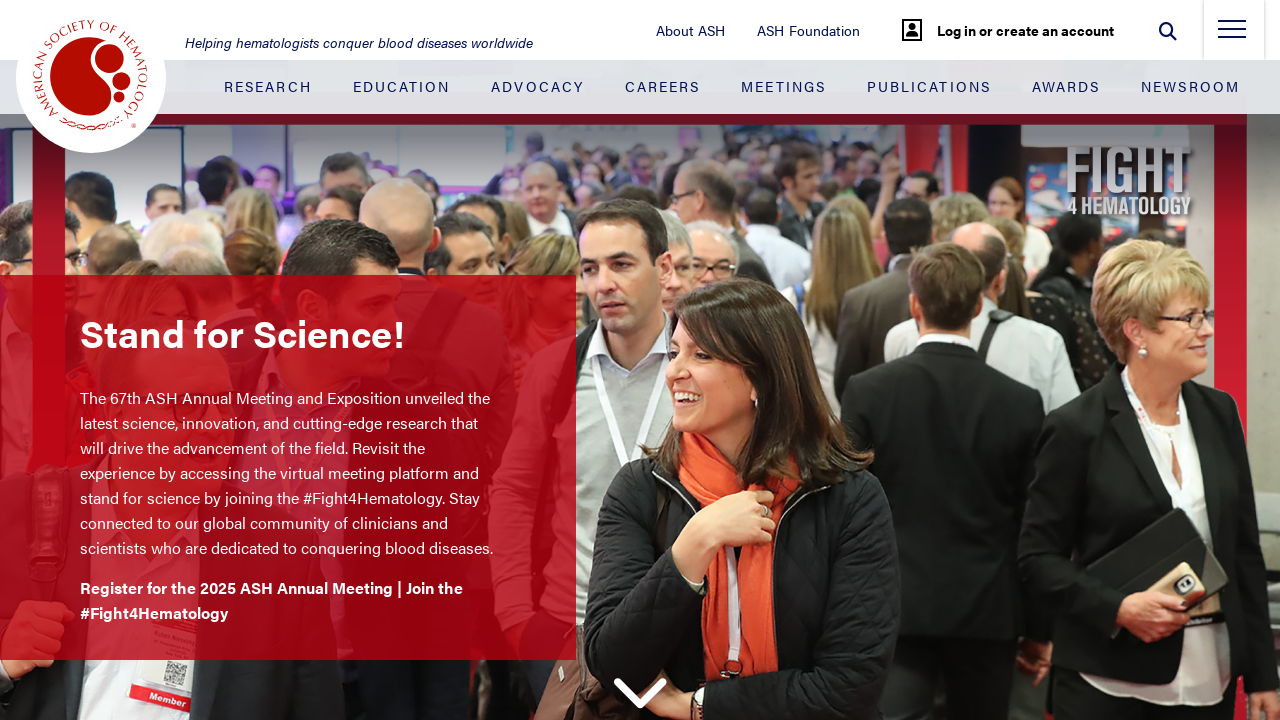

Clicked hamburger menu toggle to open navigation at (1232, 35) on .nav-toggle
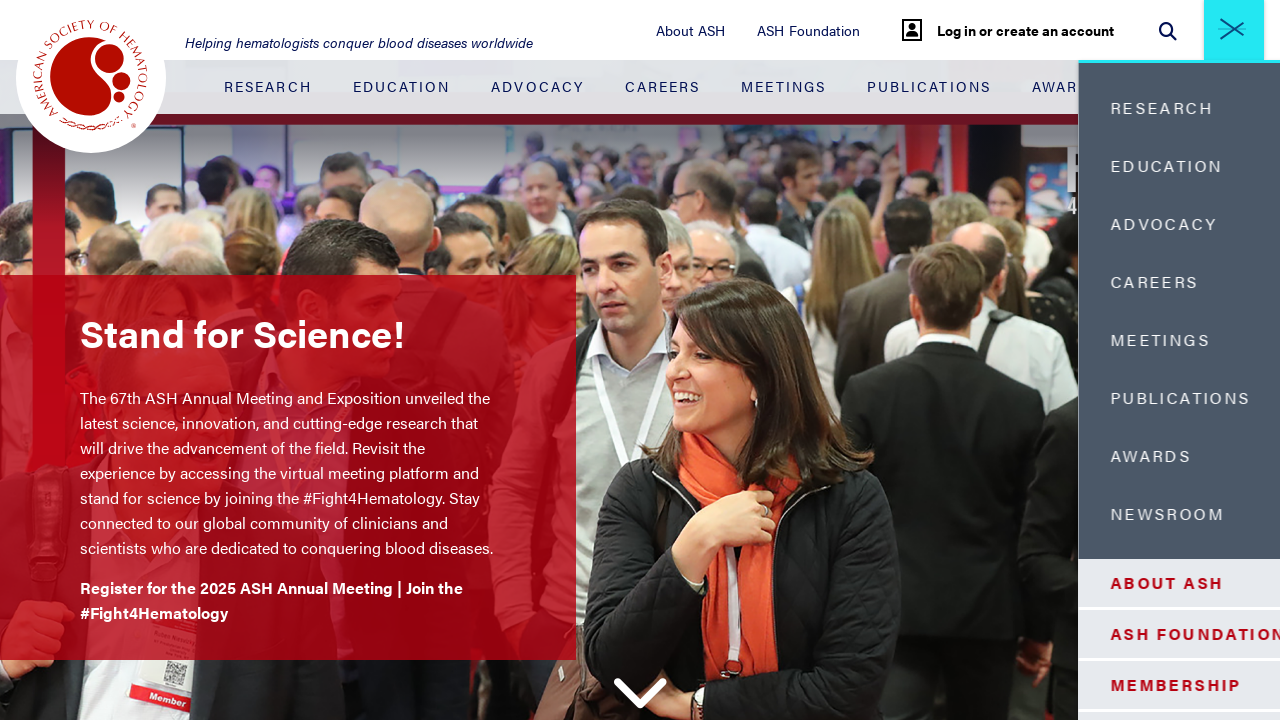

Scrolled down 200px to view ASH Store link
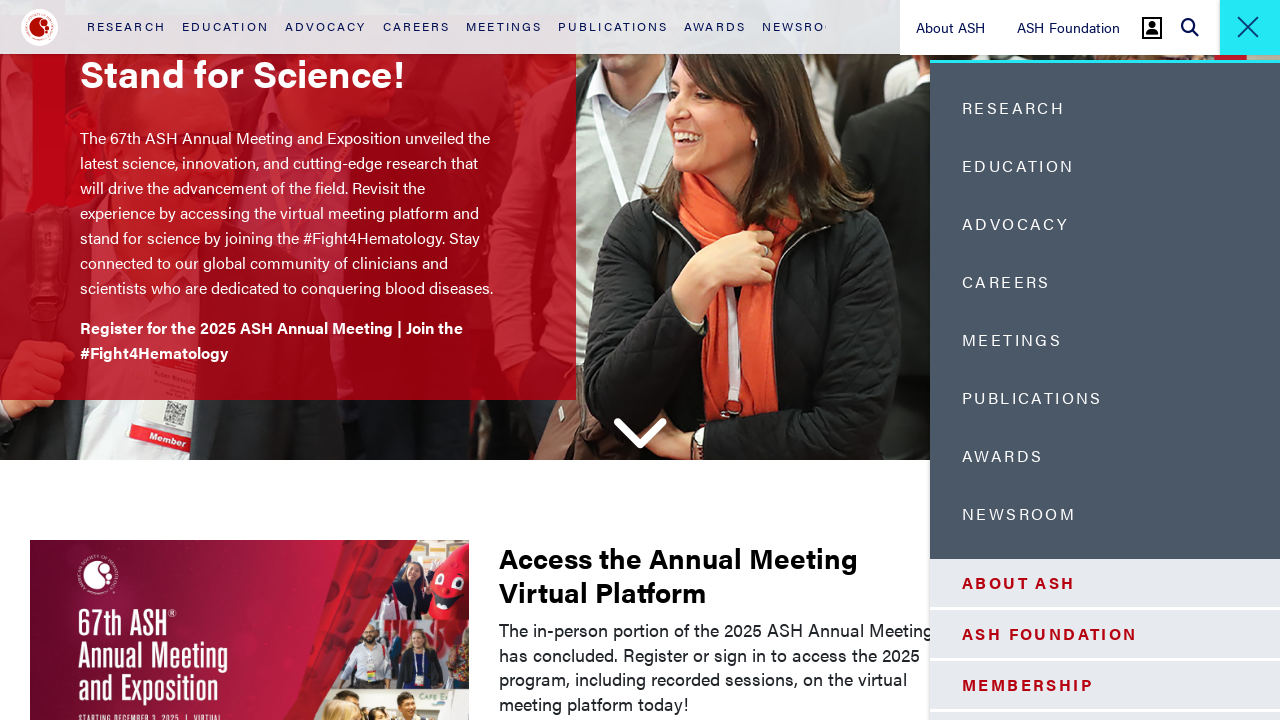

Clicked ASH Store link in hamburger menu at (1105, 547) on #navbarCollapse > div > div.side-menu-container__white-section > ul > li:nth-chi
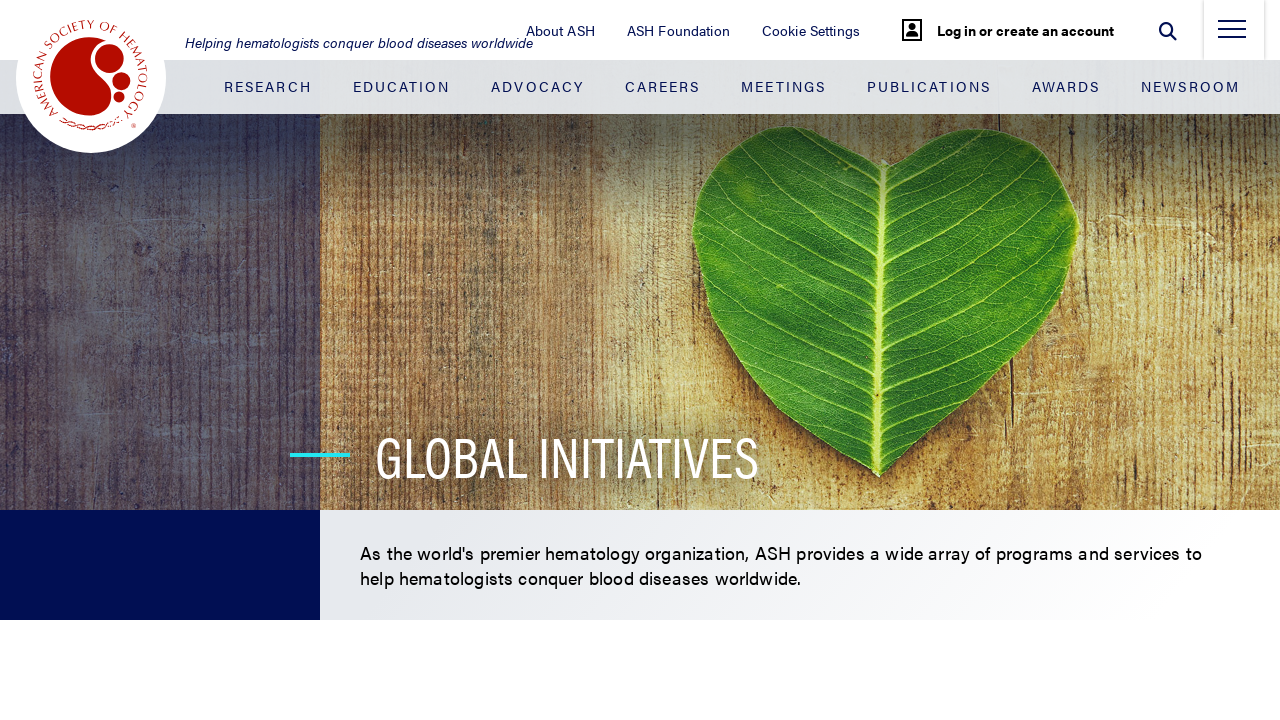

Waited for ASH Store page to load - navbar logo visible
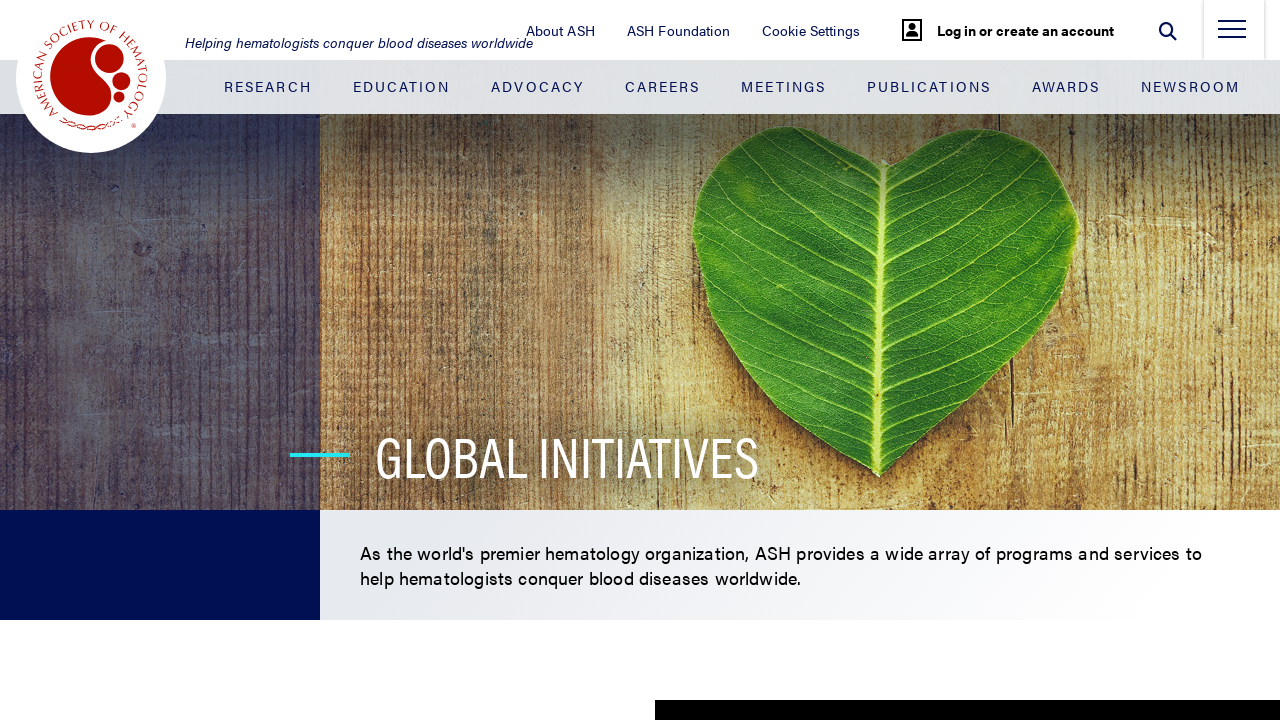

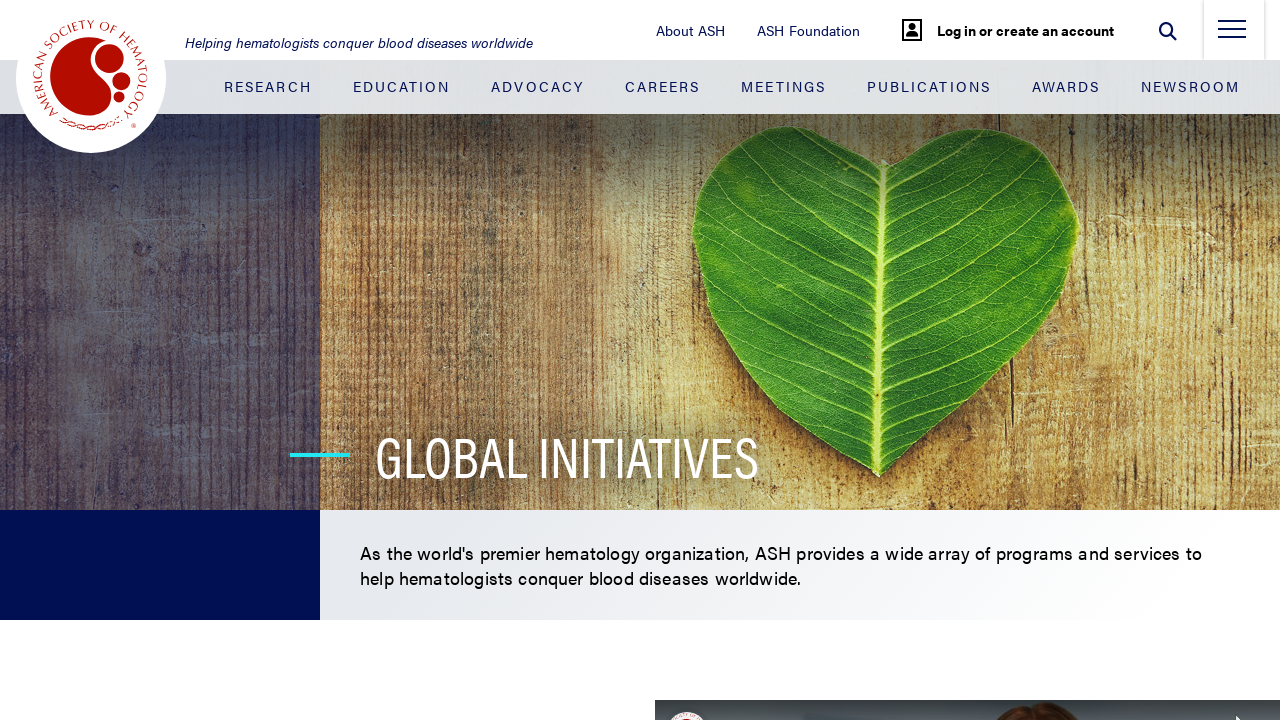